Tests drag and drop functionality by dragging a draggable element and dropping it onto a droppable target area on the jQuery UI demo page.

Starting URL: http://jqueryui.com/droppable/

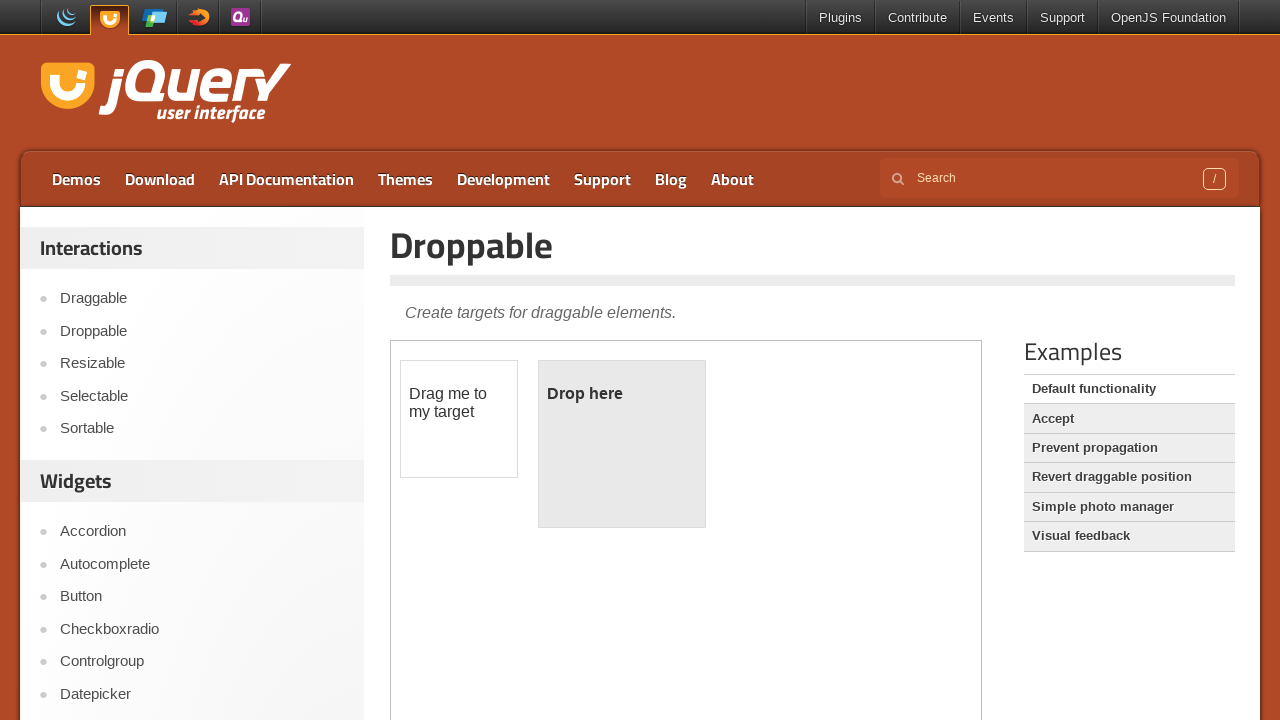

Navigated to jQuery UI droppable demo page
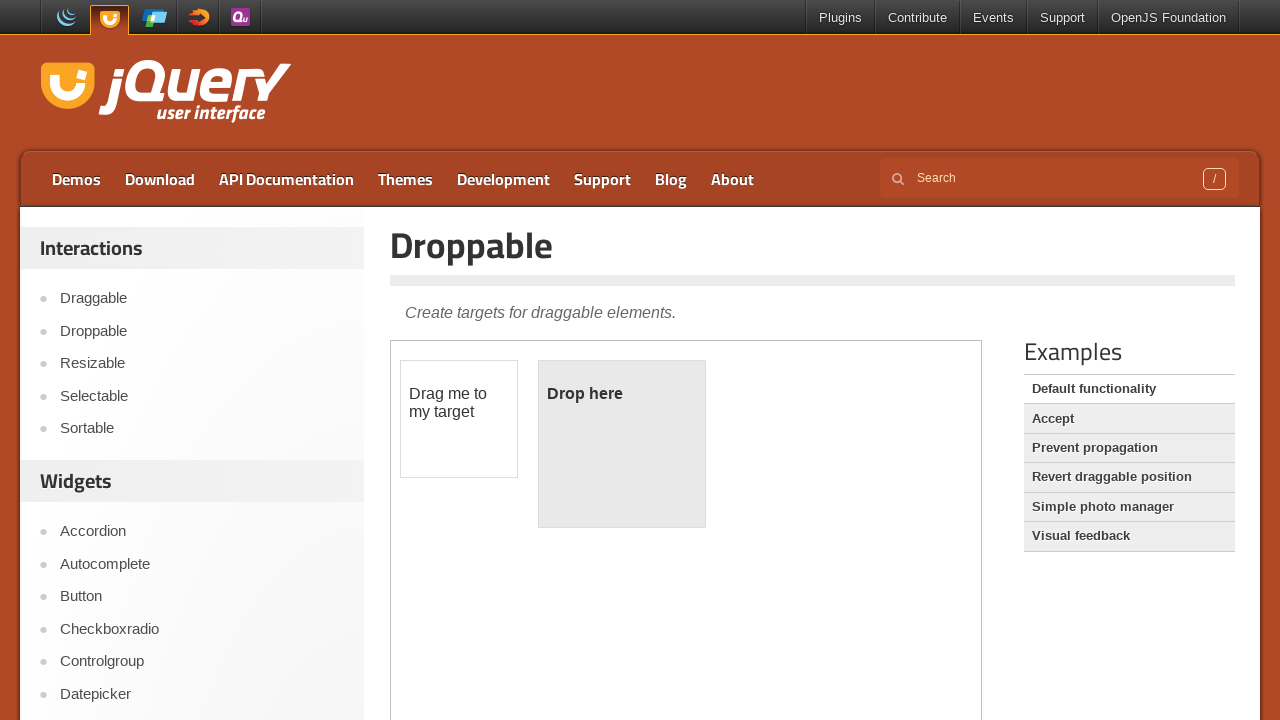

Located iframe containing draggable elements
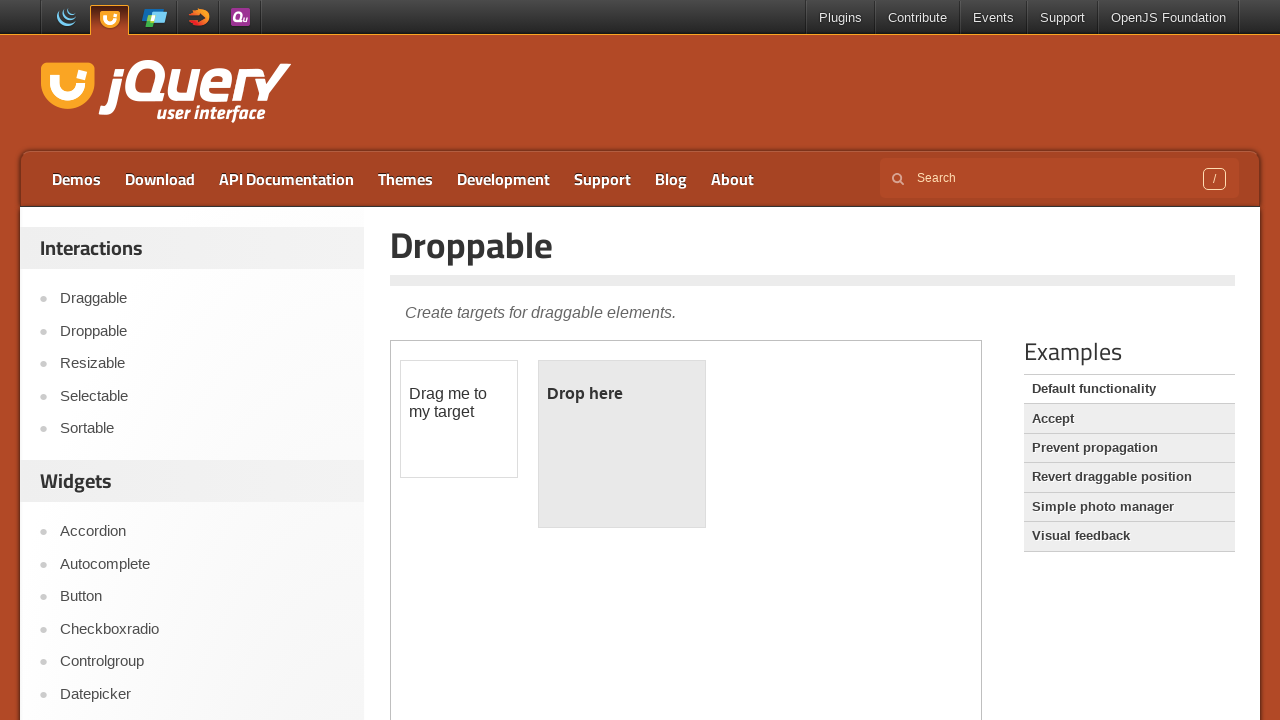

Located draggable element
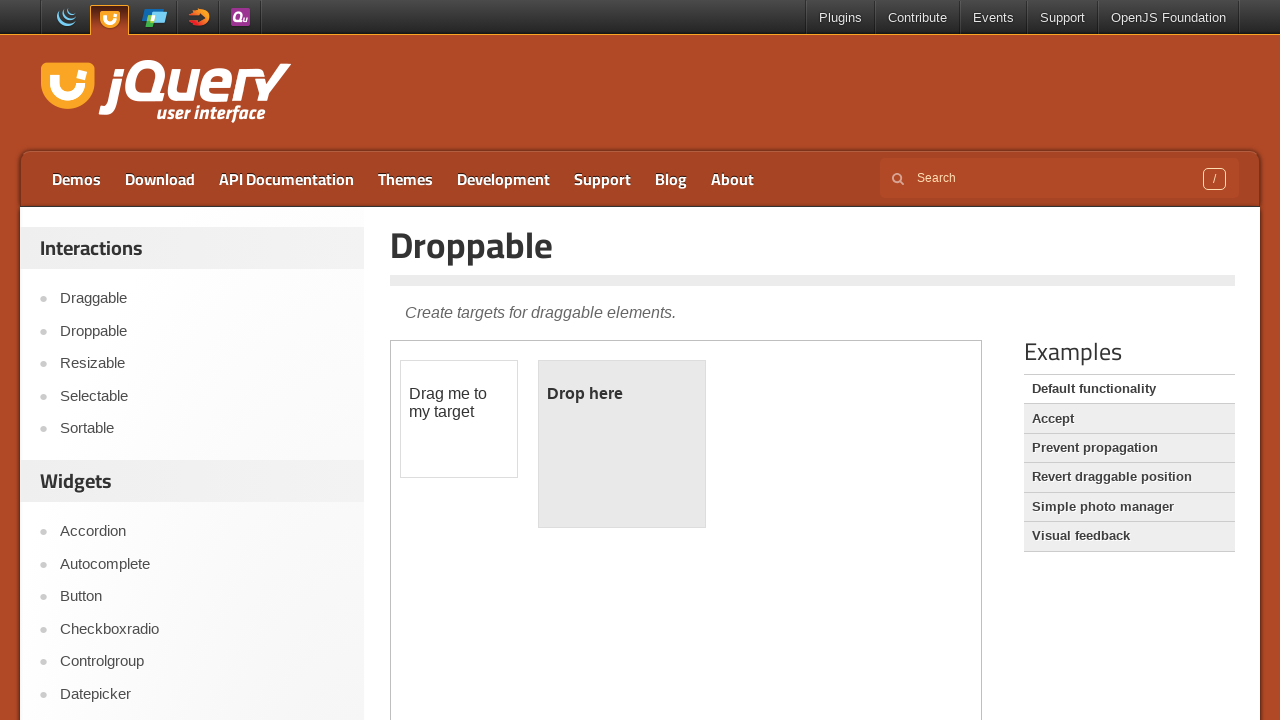

Located droppable target element
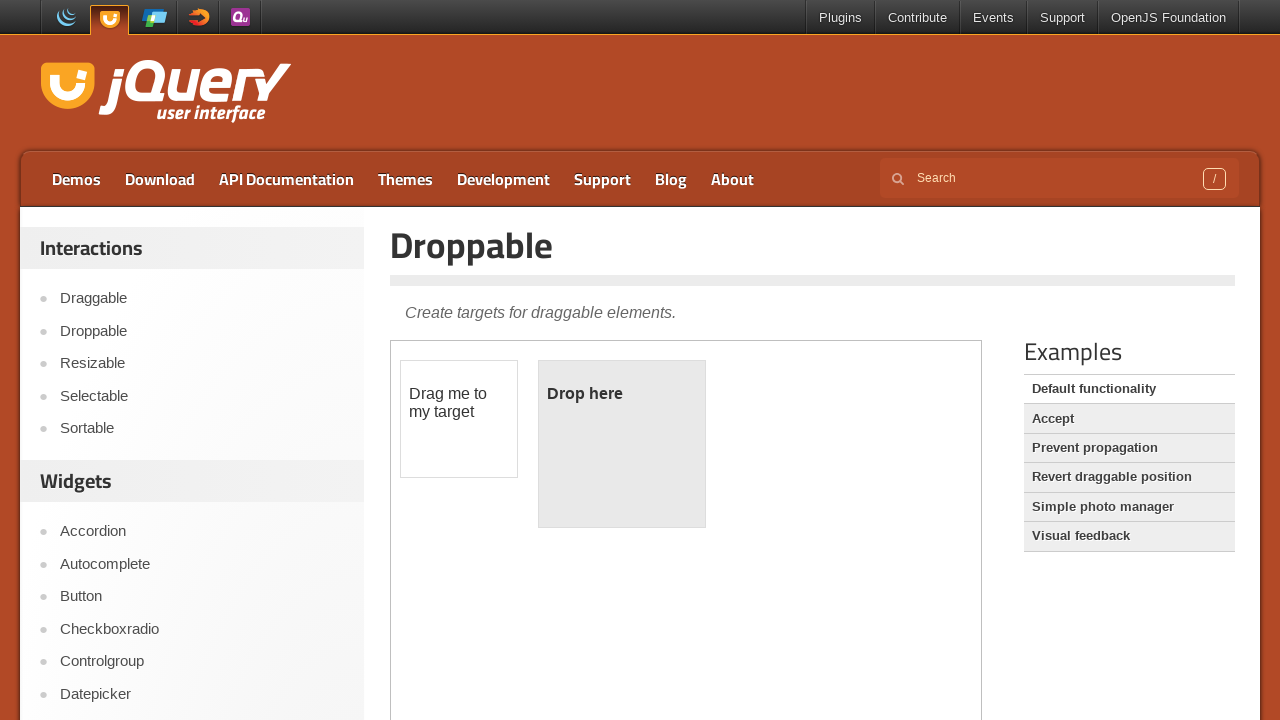

Dragged draggable element and dropped it onto target area at (622, 444)
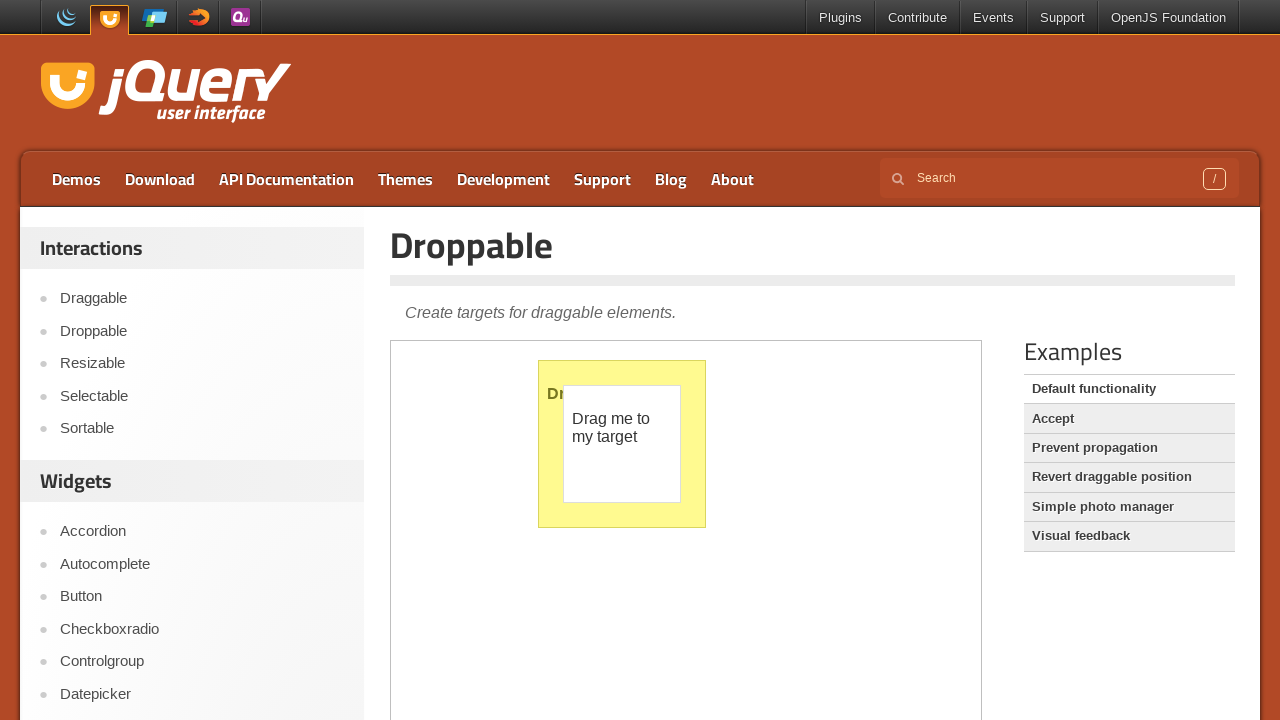

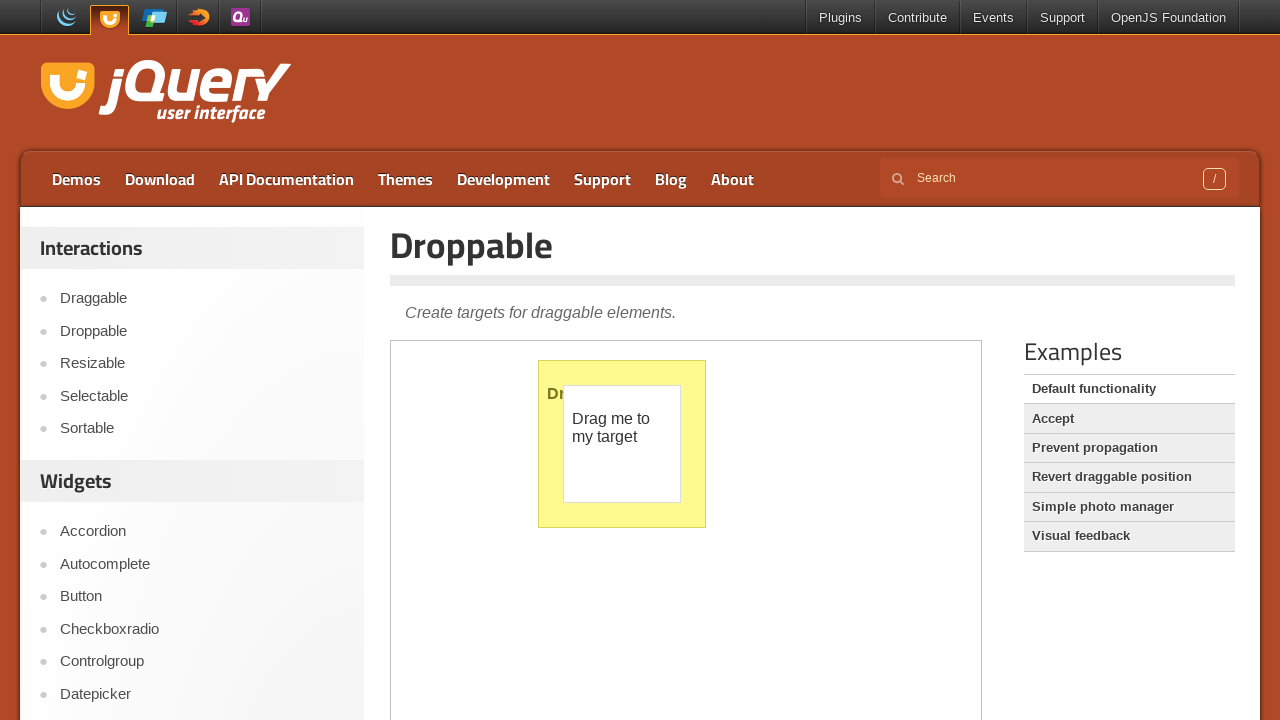